Tests navigation by clicking a dynamically calculated link text, then fills out a form with personal information (first name, last name, city, country) and submits it.

Starting URL: http://suninjuly.github.io/find_link_text

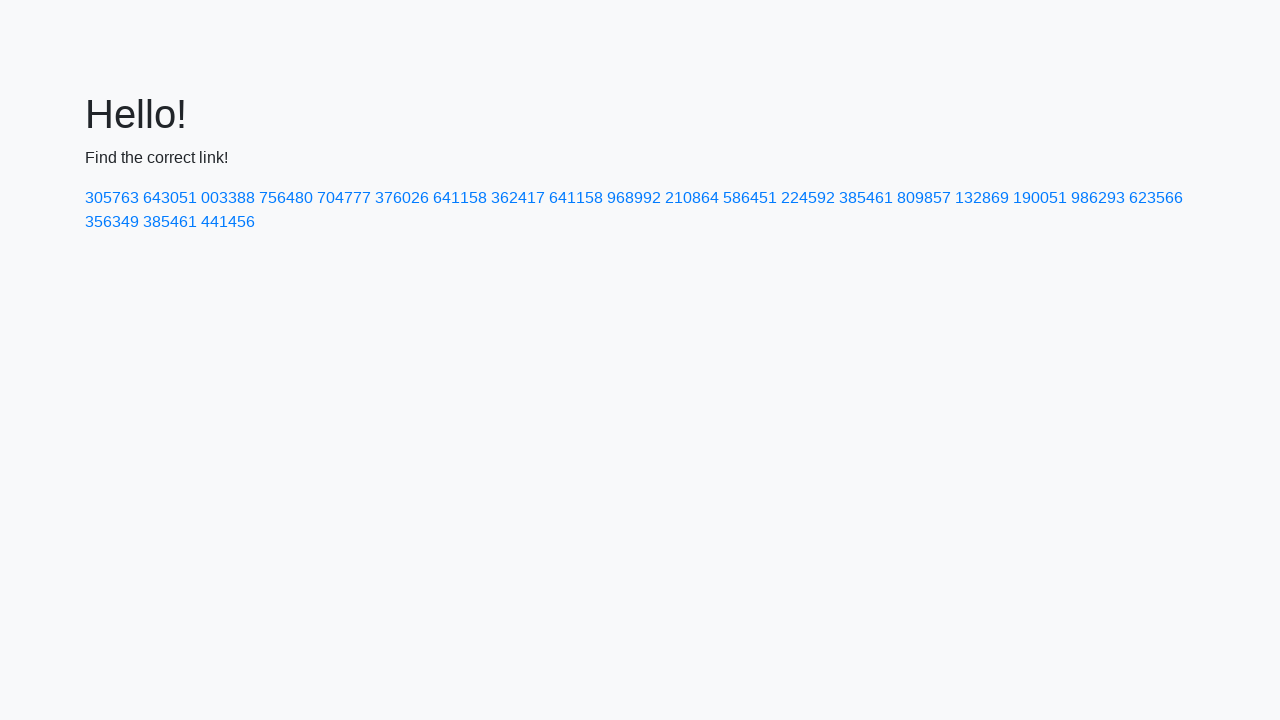

Calculated link text: 224592
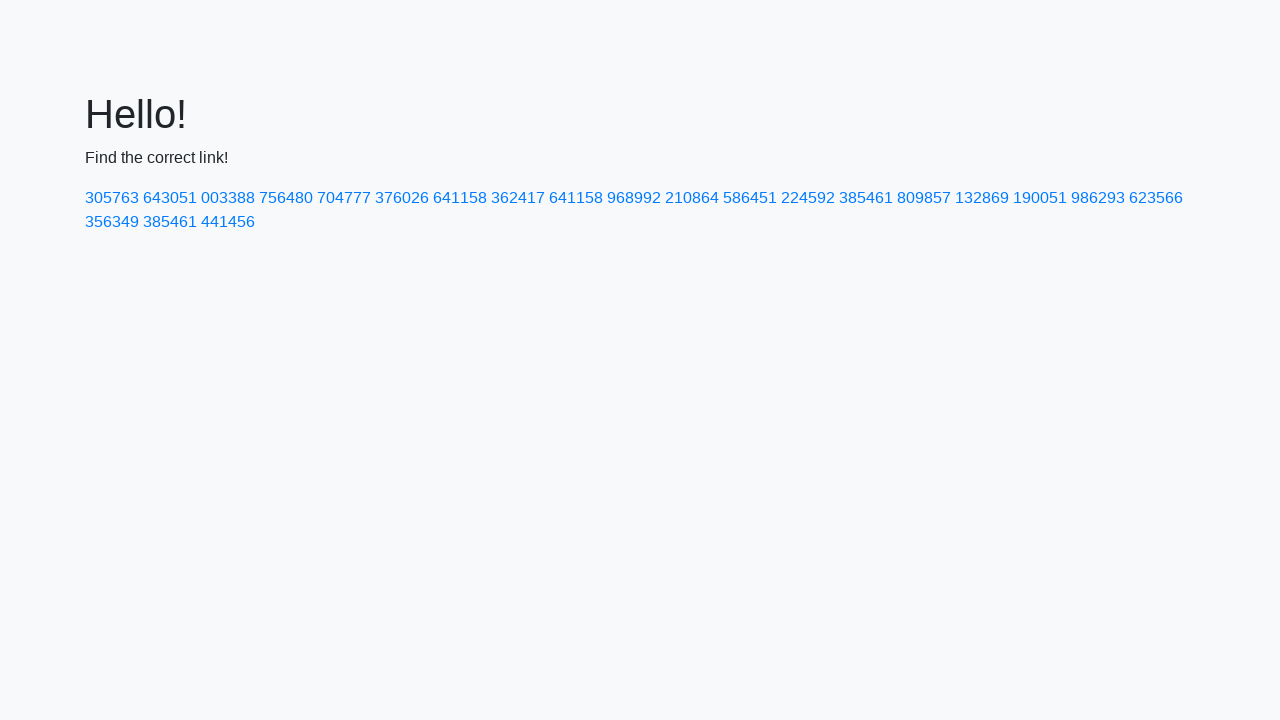

Clicked dynamically calculated link with text '224592' at (808, 198) on text=224592
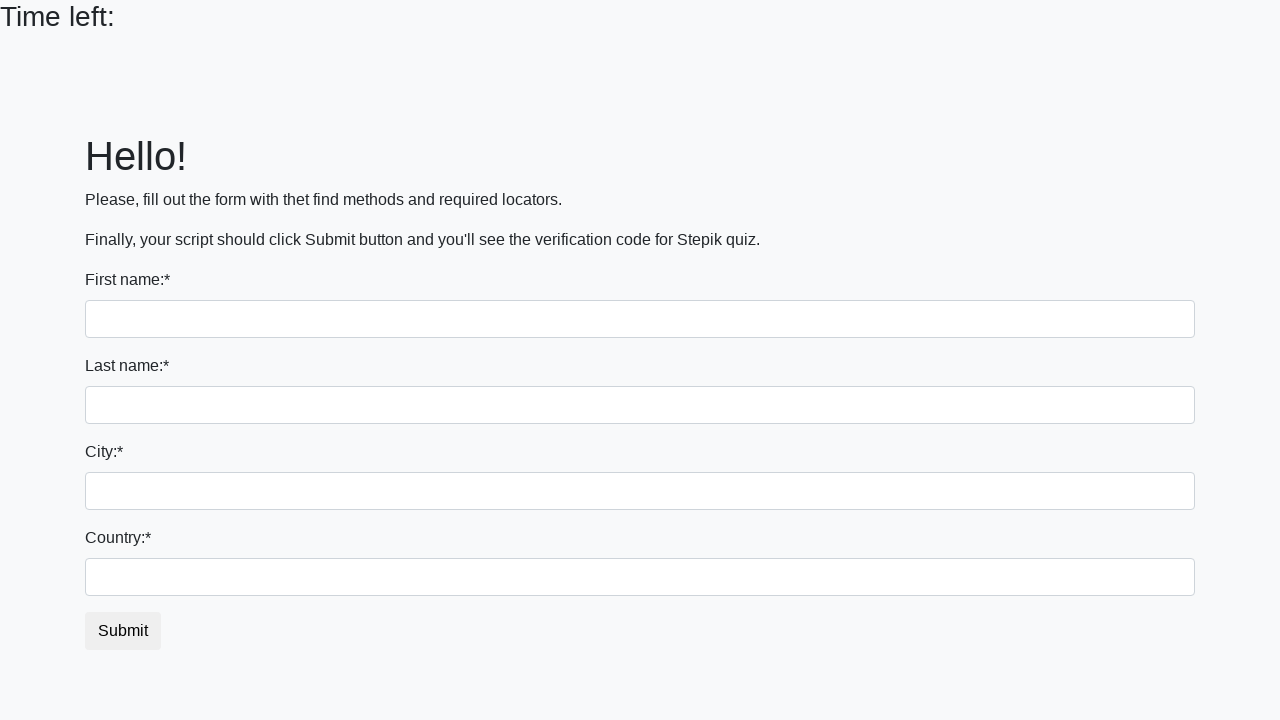

Filled first name field with 'Ivan' on input
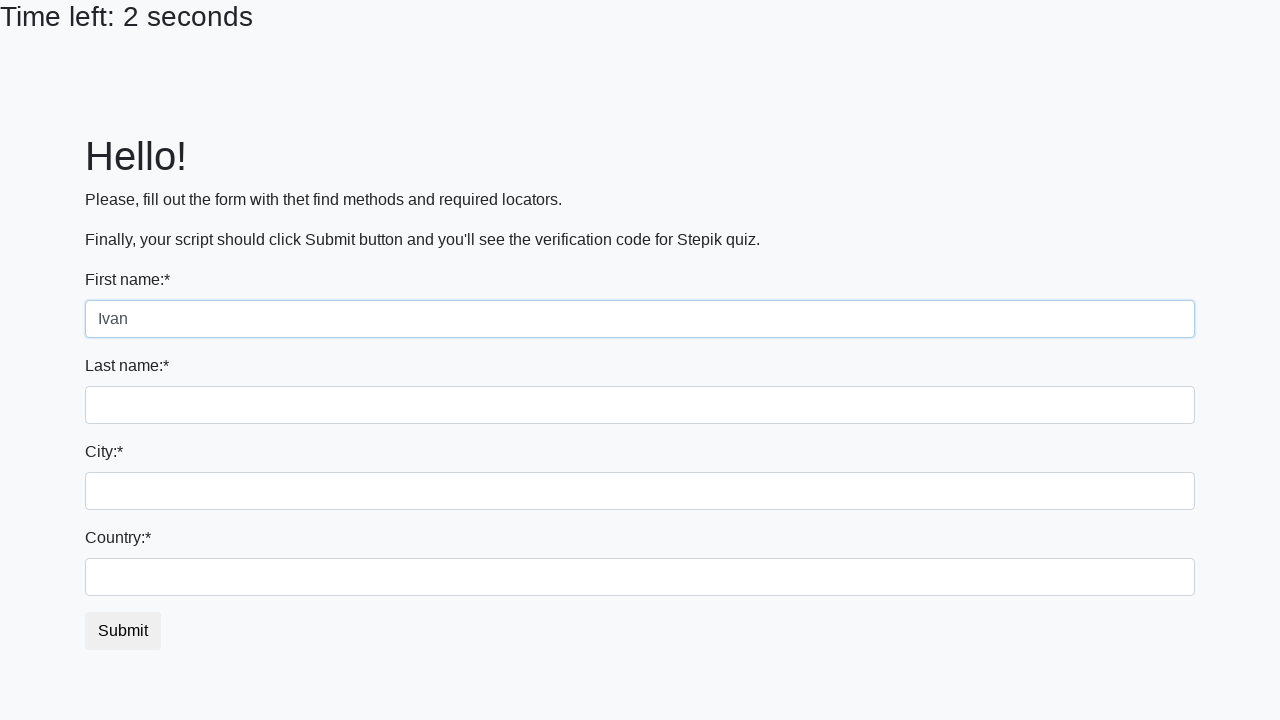

Filled last name field with 'Petrov' on input[name='last_name']
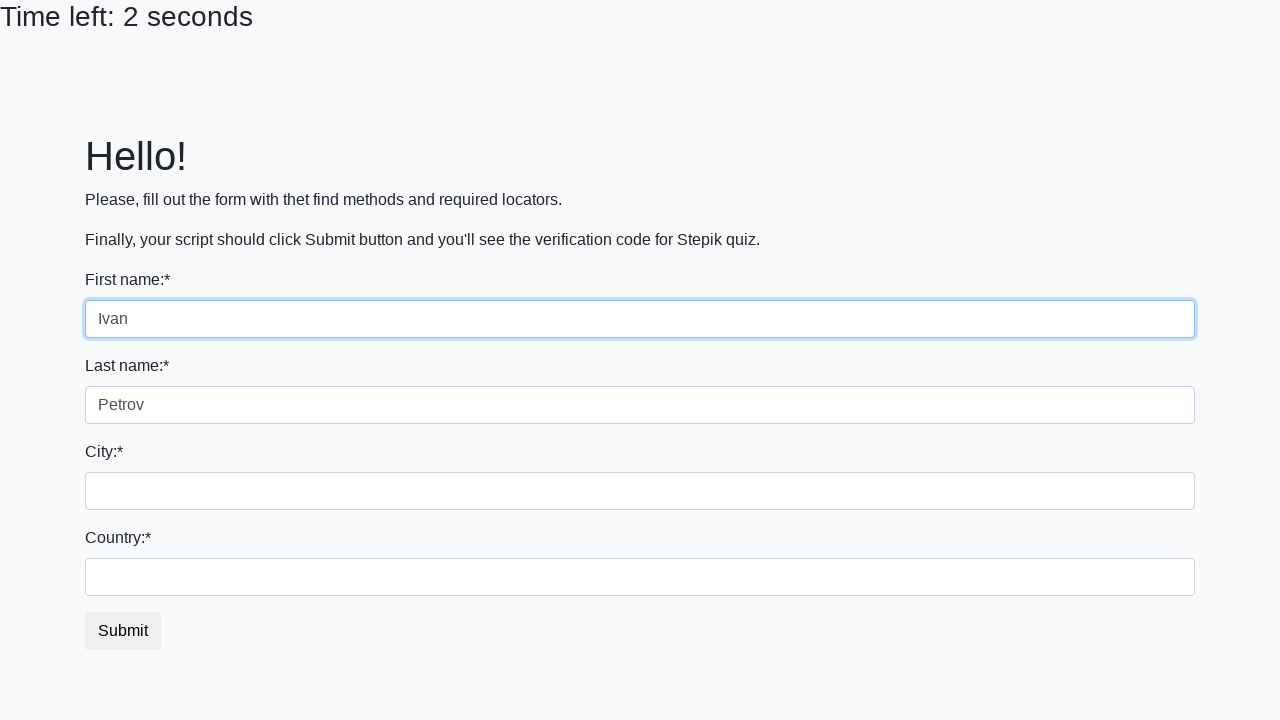

Filled city field with 'Smolensk' on .city
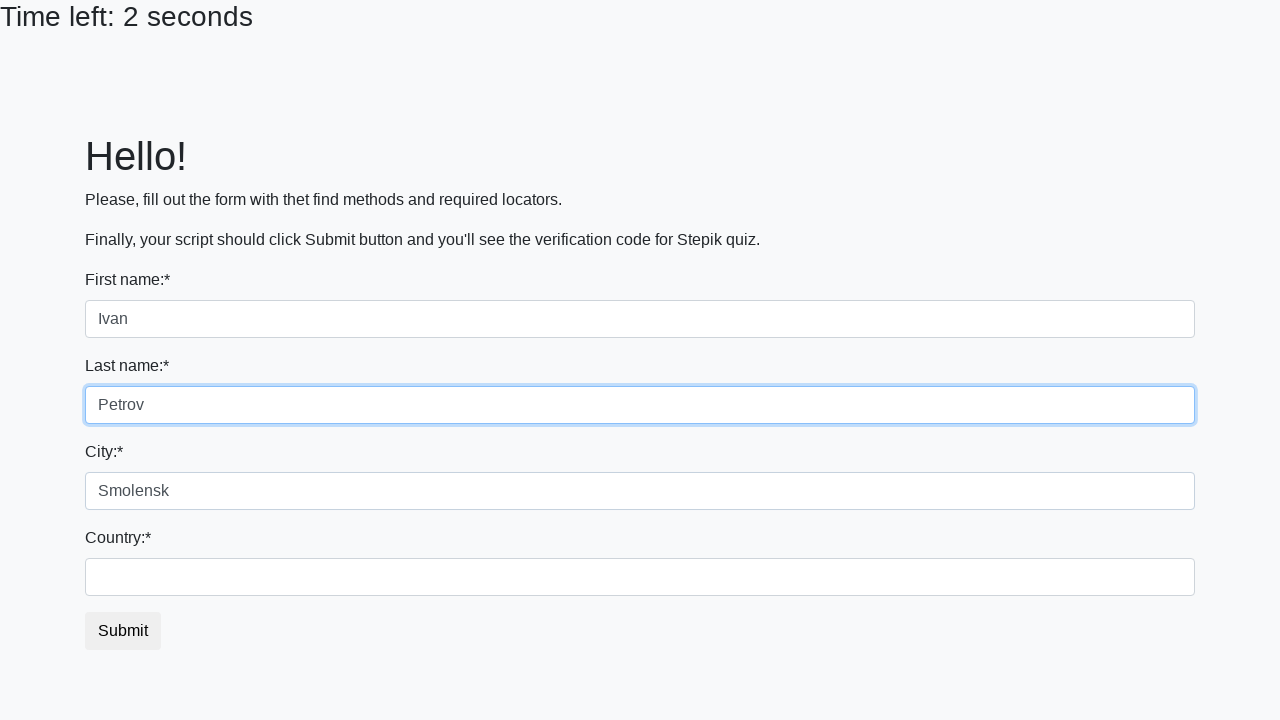

Filled country field with 'Russia' on #country
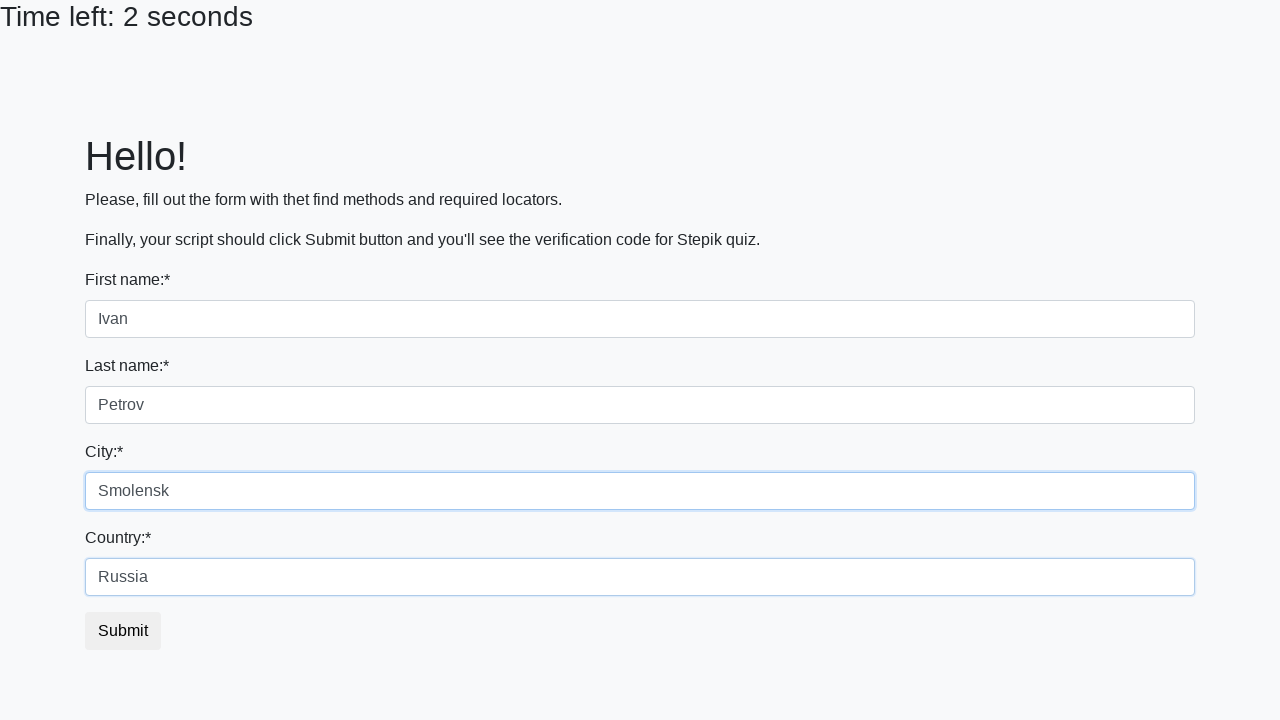

Clicked submit button to submit the form at (123, 631) on button.btn
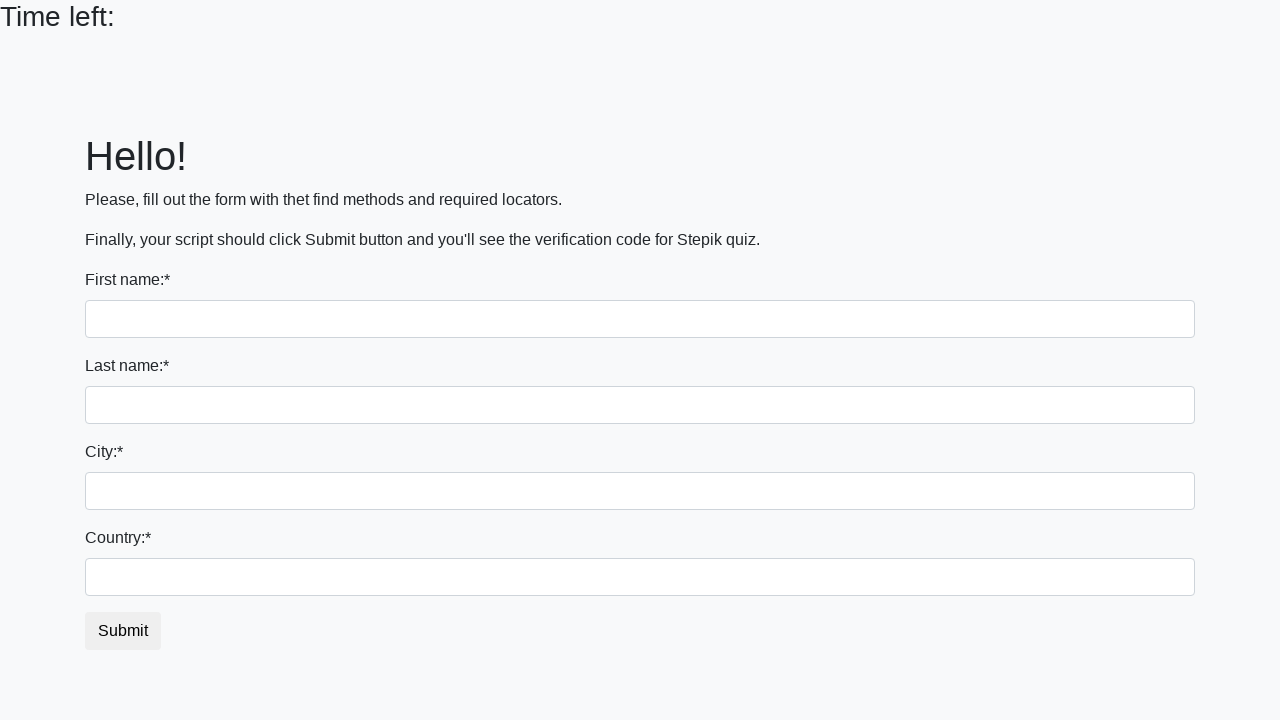

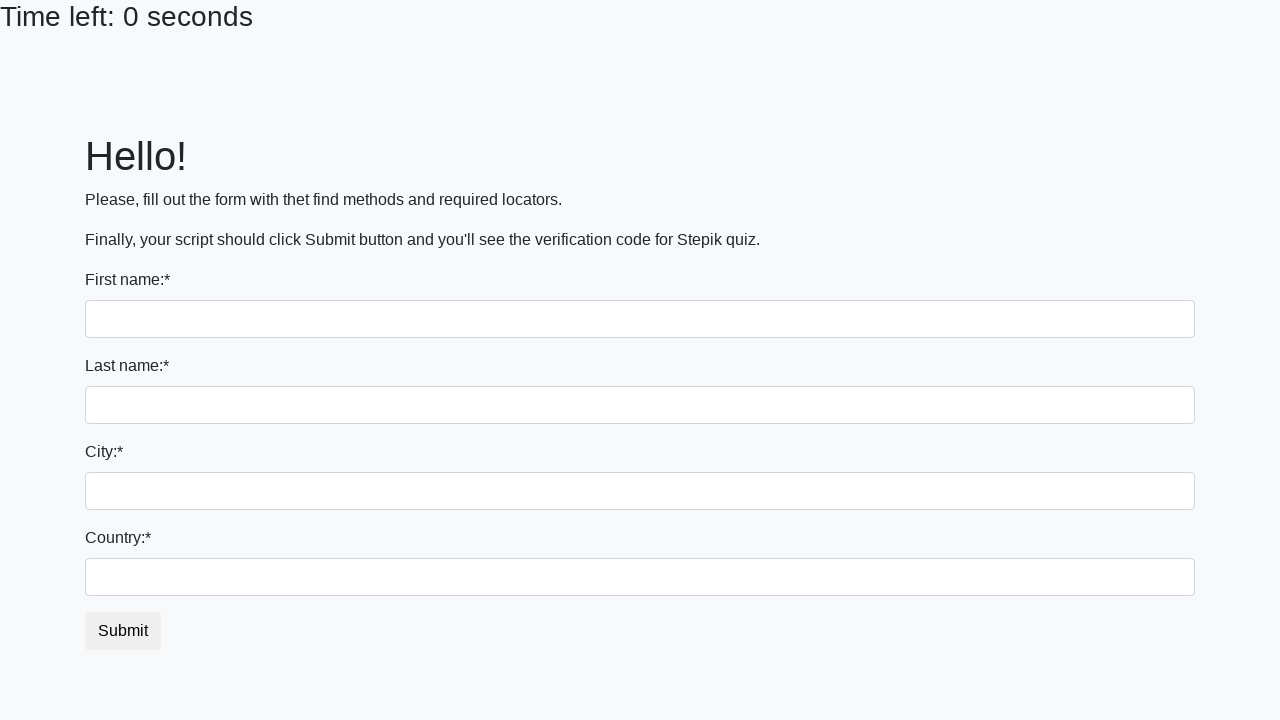